Navigates to Hepsiburada homepage to verify the site loads properly

Starting URL: https://www.hepsiburada.com

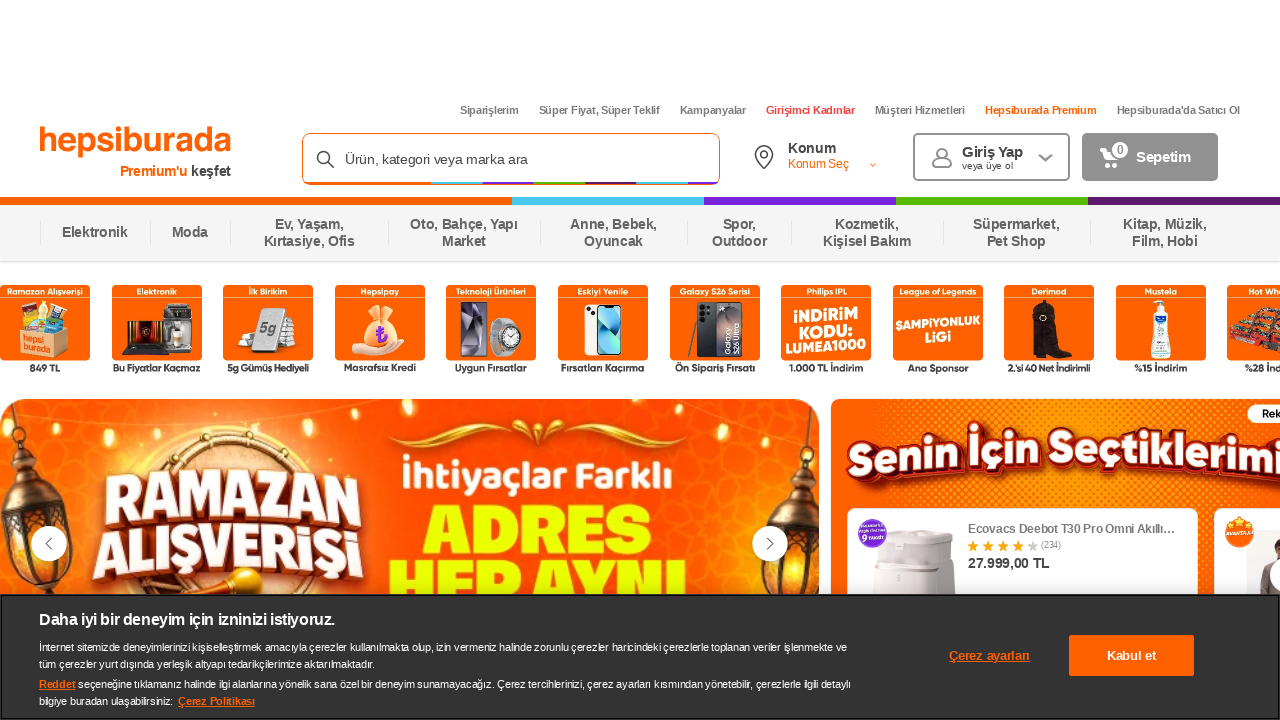

Navigated to Hepsiburada homepage
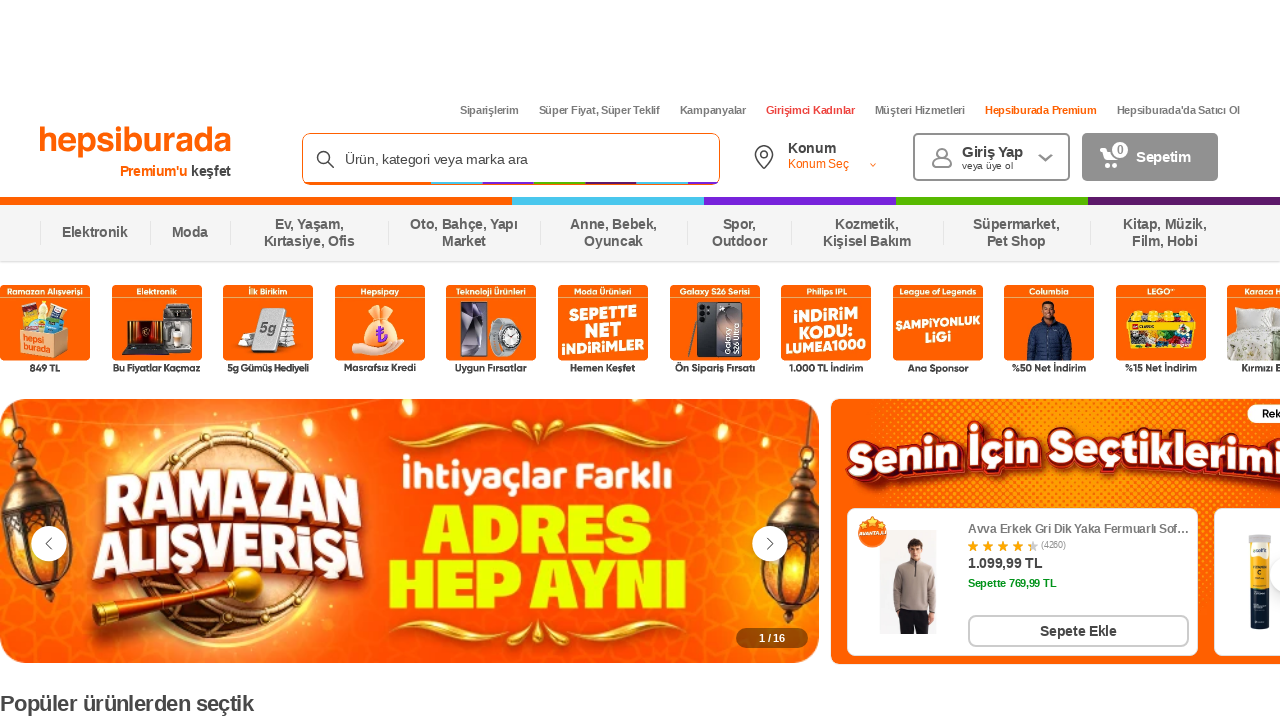

Waited for Hepsiburada homepage to fully load
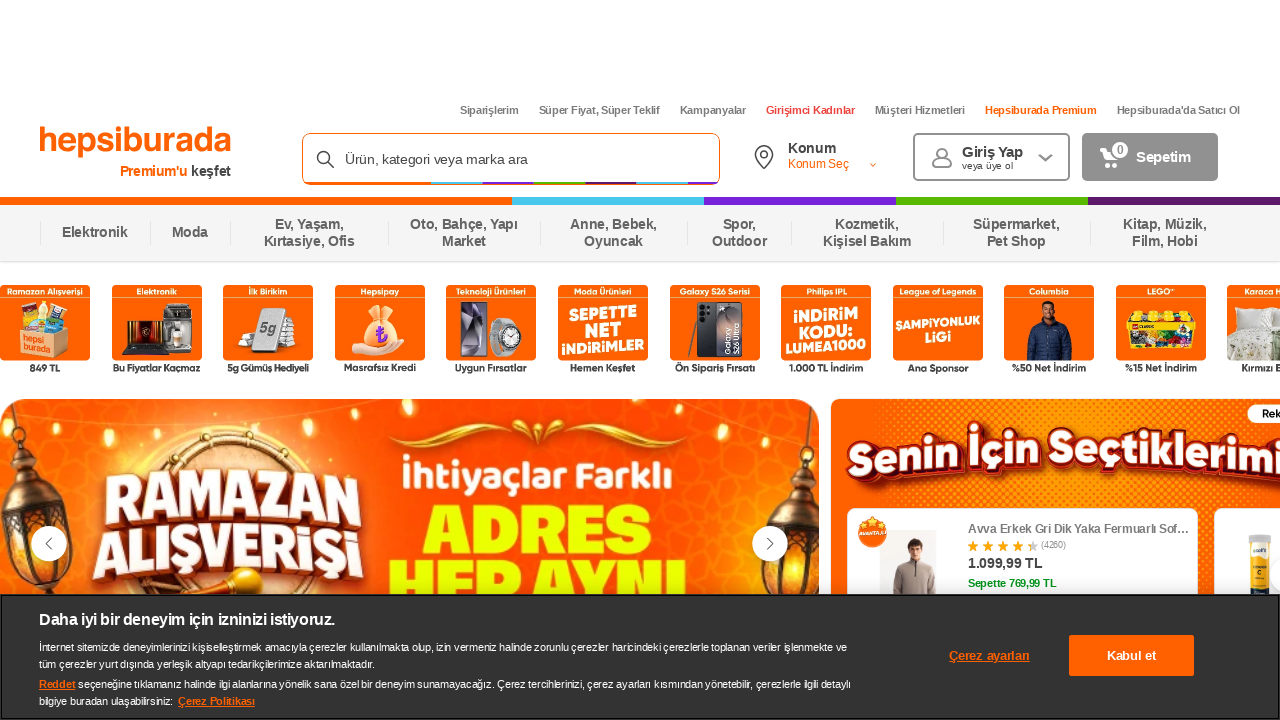

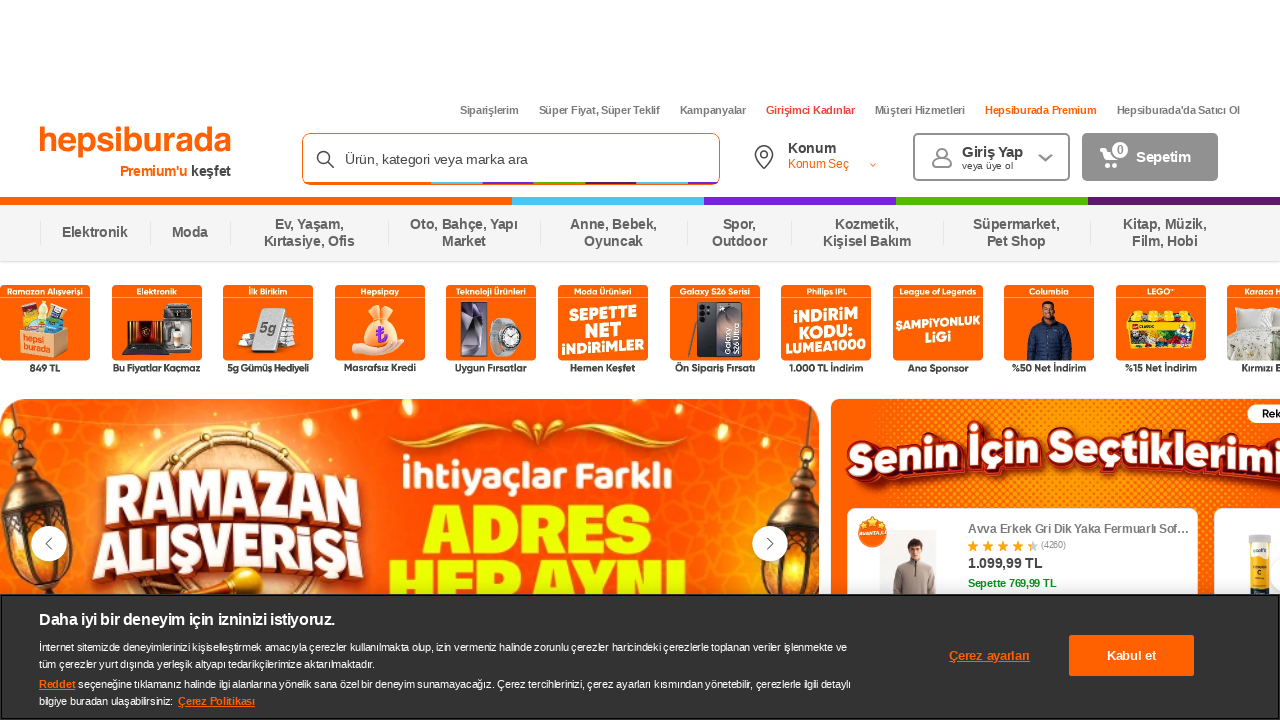